Verifies that whitespace-only input does not add a todo

Starting URL: https://todomvc.com/examples/react/dist/

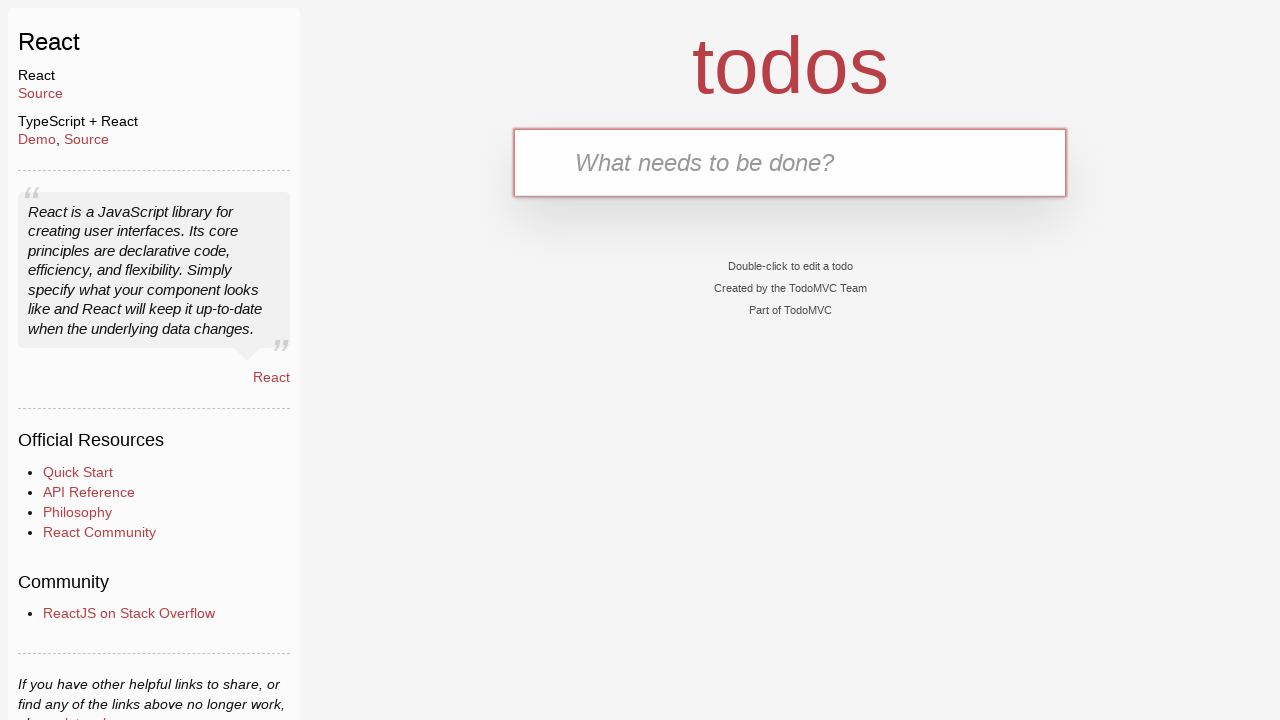

Filled todo input field with whitespace on internal:testid=[data-testid="text-input"s]
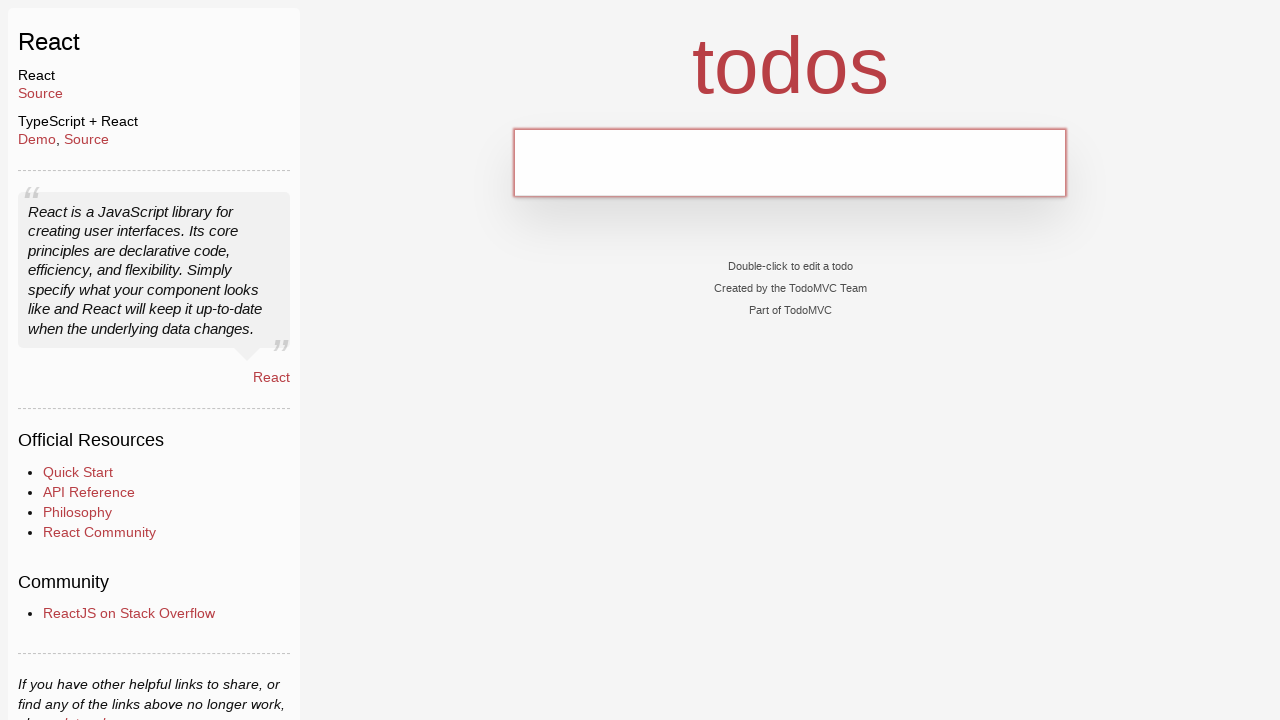

Pressed Enter to submit whitespace-only input on internal:testid=[data-testid="text-input"s]
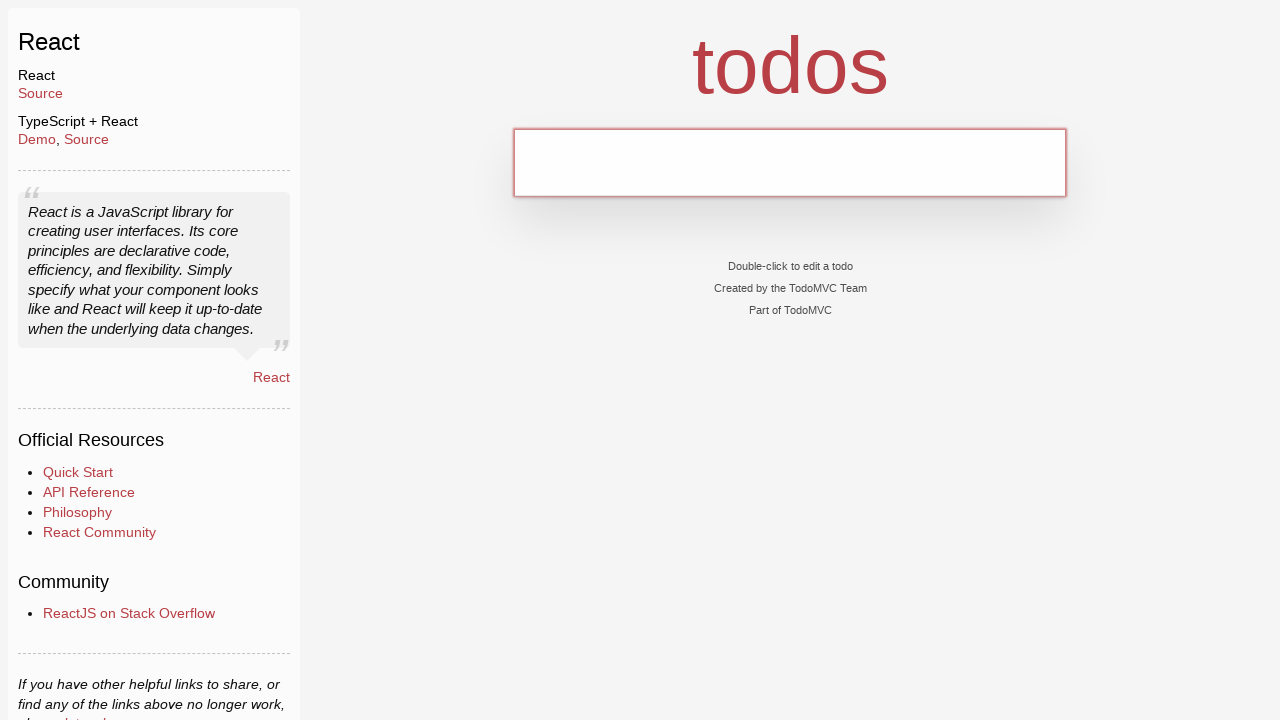

Verified that no todos were added (count equals 0)
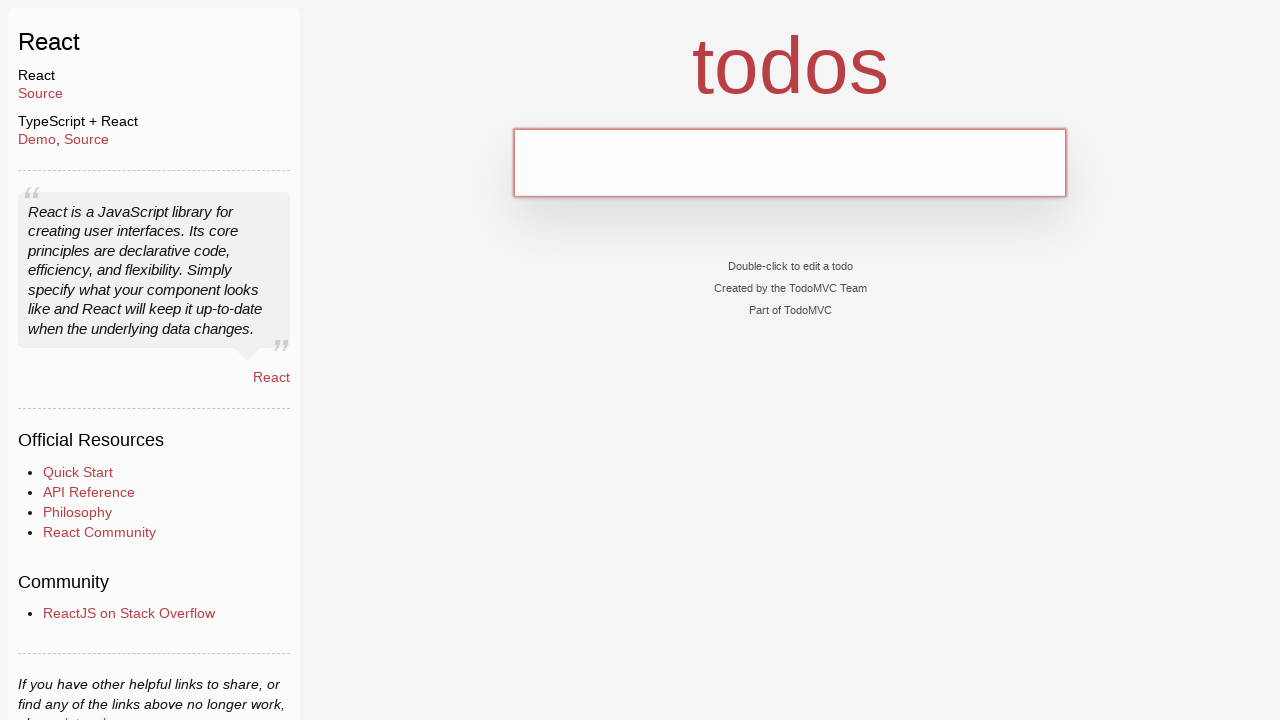

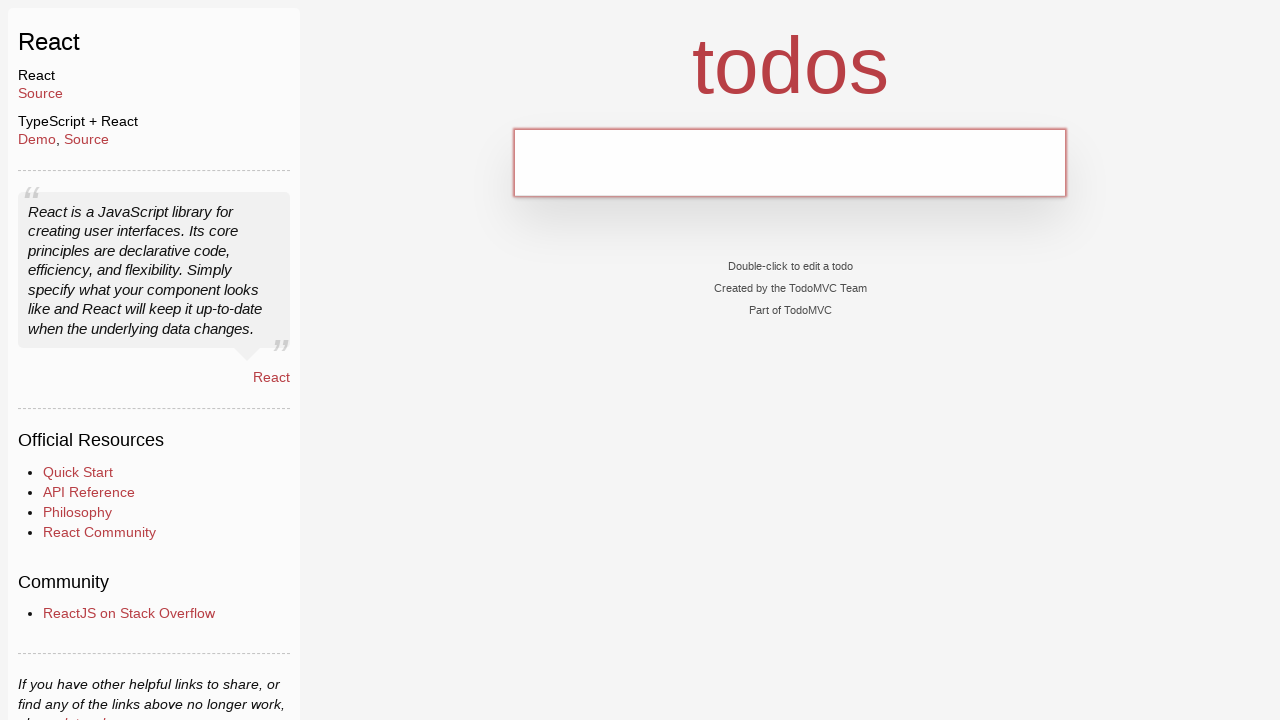